Tests browser window handling by opening a new window via button click and then closing the child window

Starting URL: https://demoqa.com/browser-windows

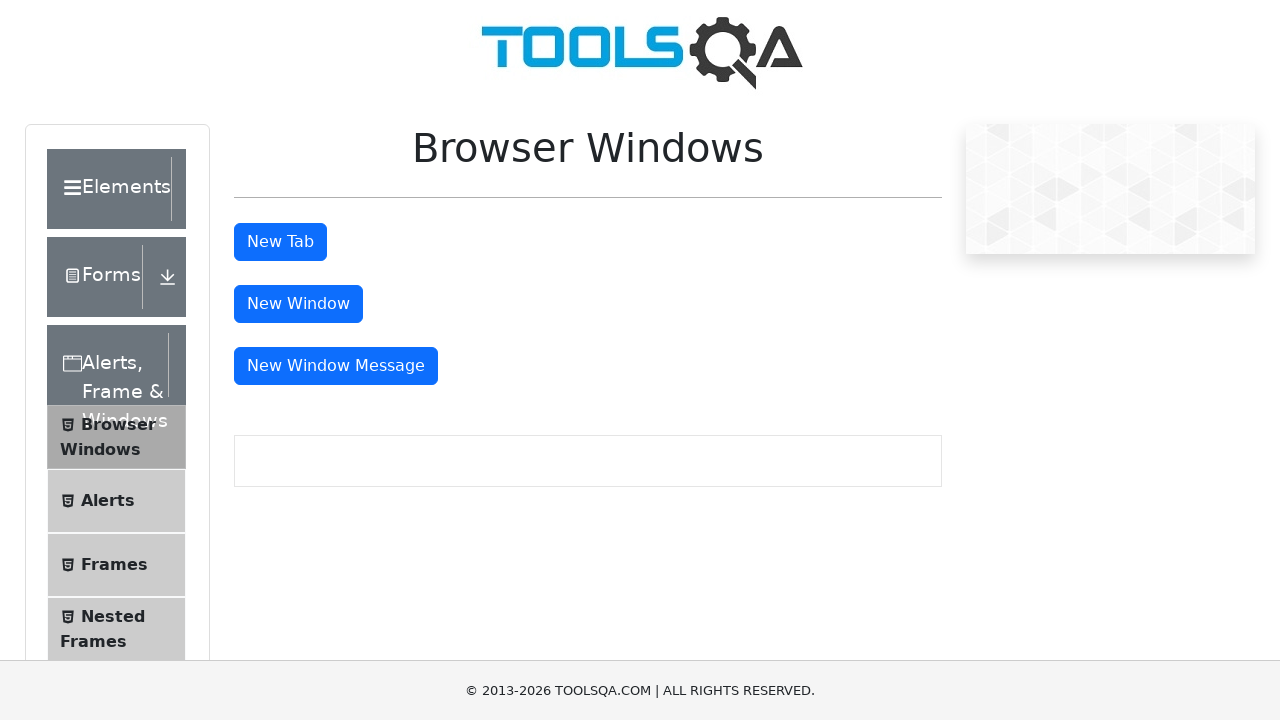

Clicked button to open new window at (298, 304) on #windowButton
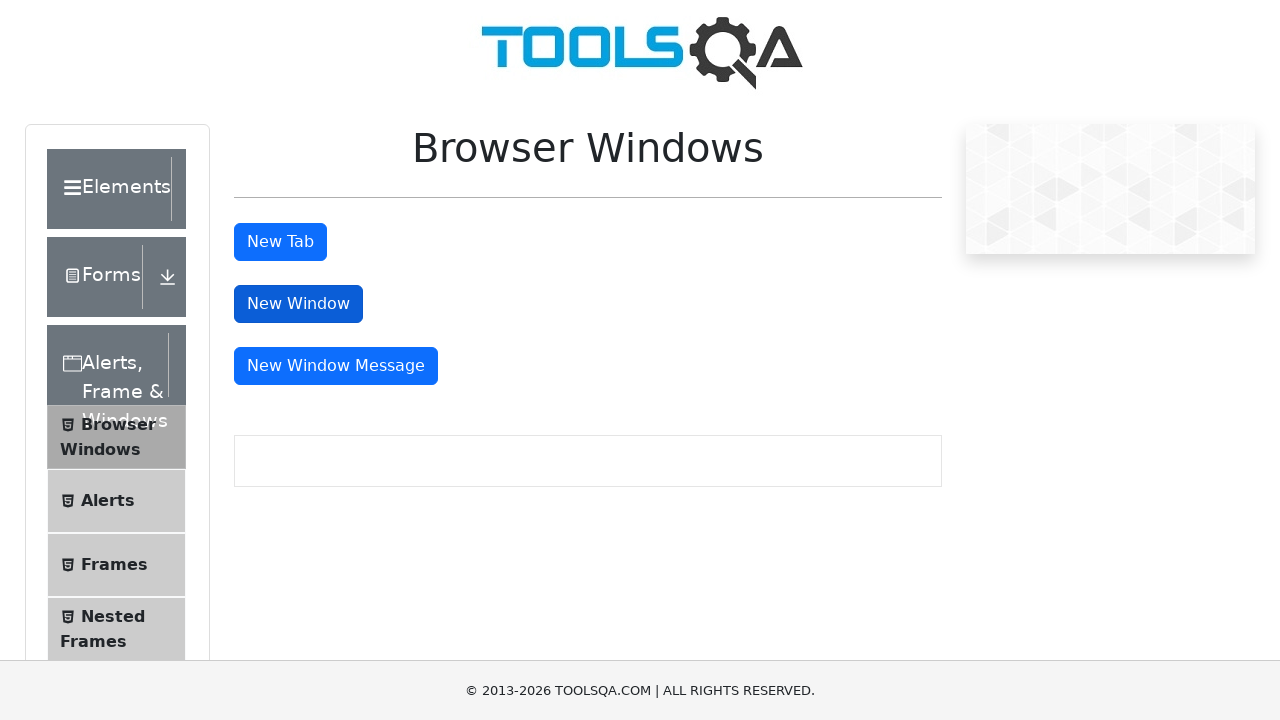

New window opened and captured
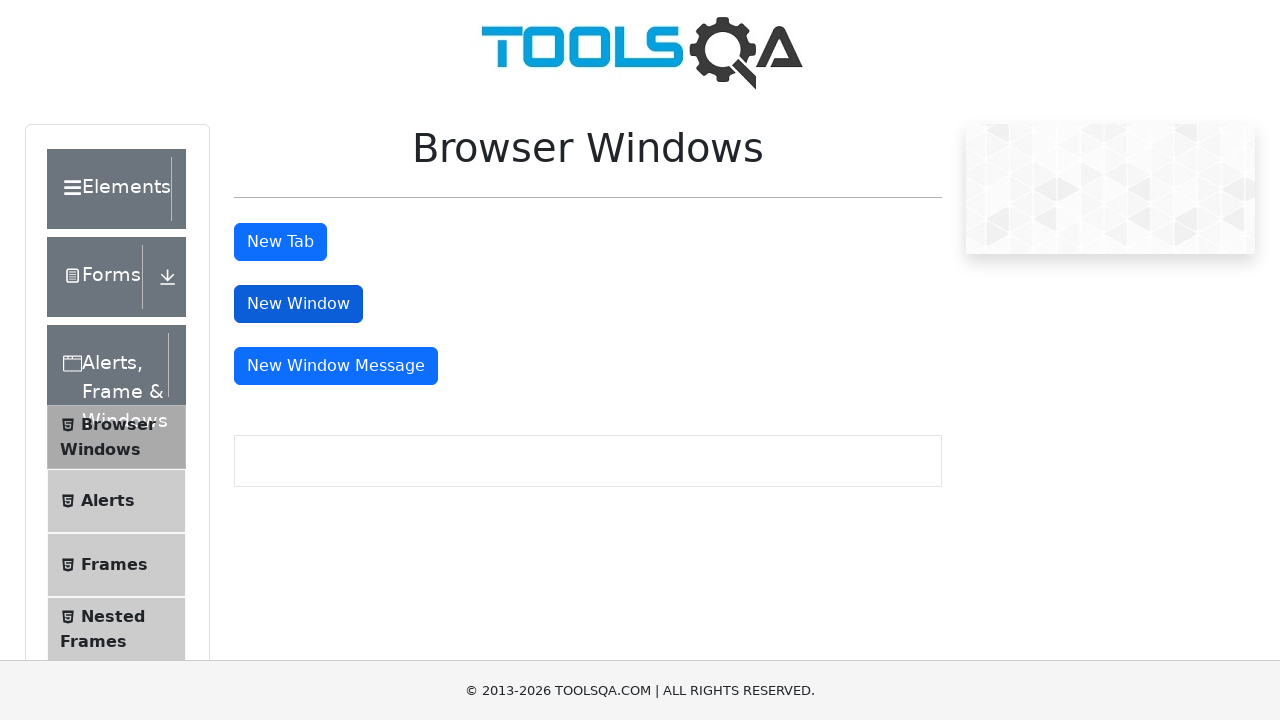

Closed the child window
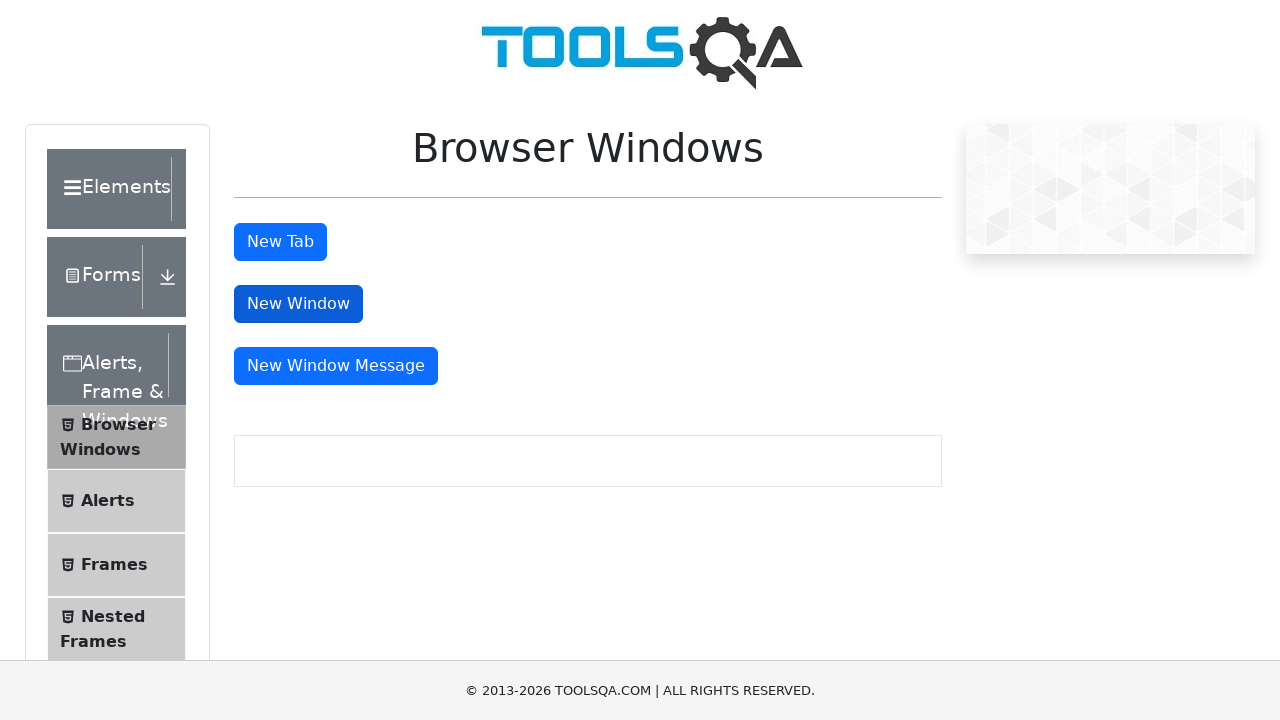

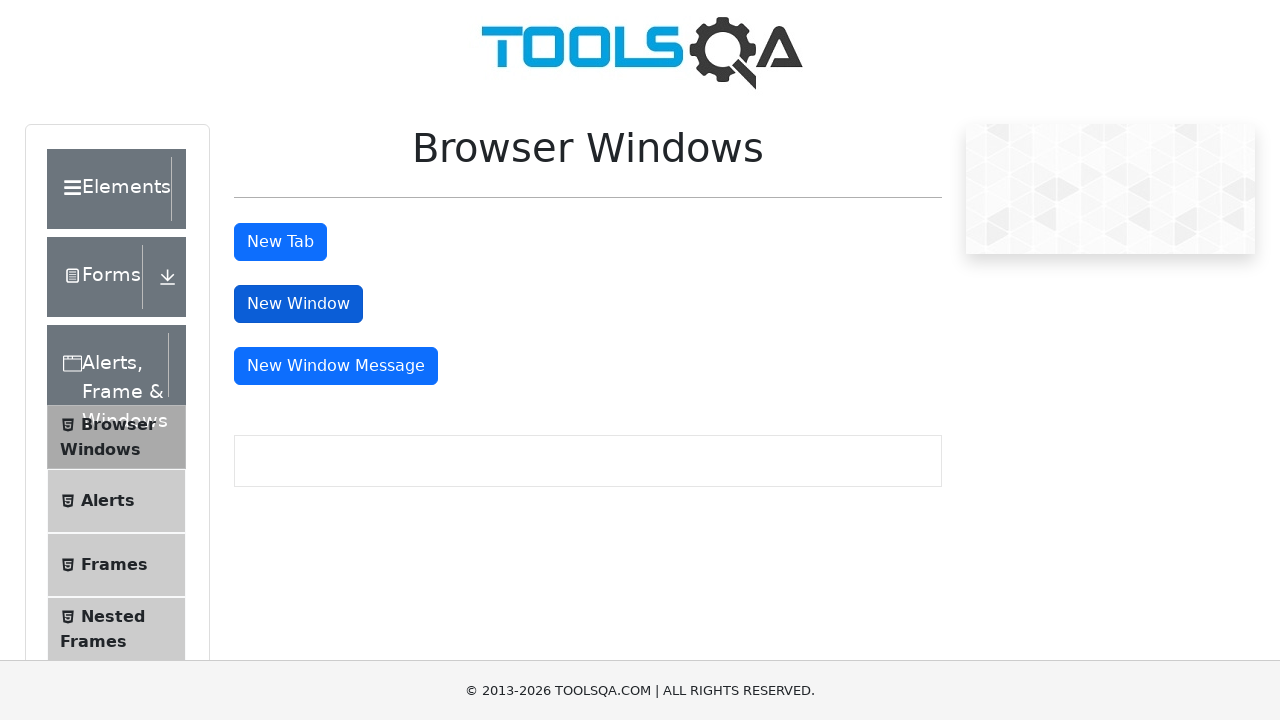